Tests that edits are saved when the input loses focus (blur event)

Starting URL: https://demo.playwright.dev/todomvc

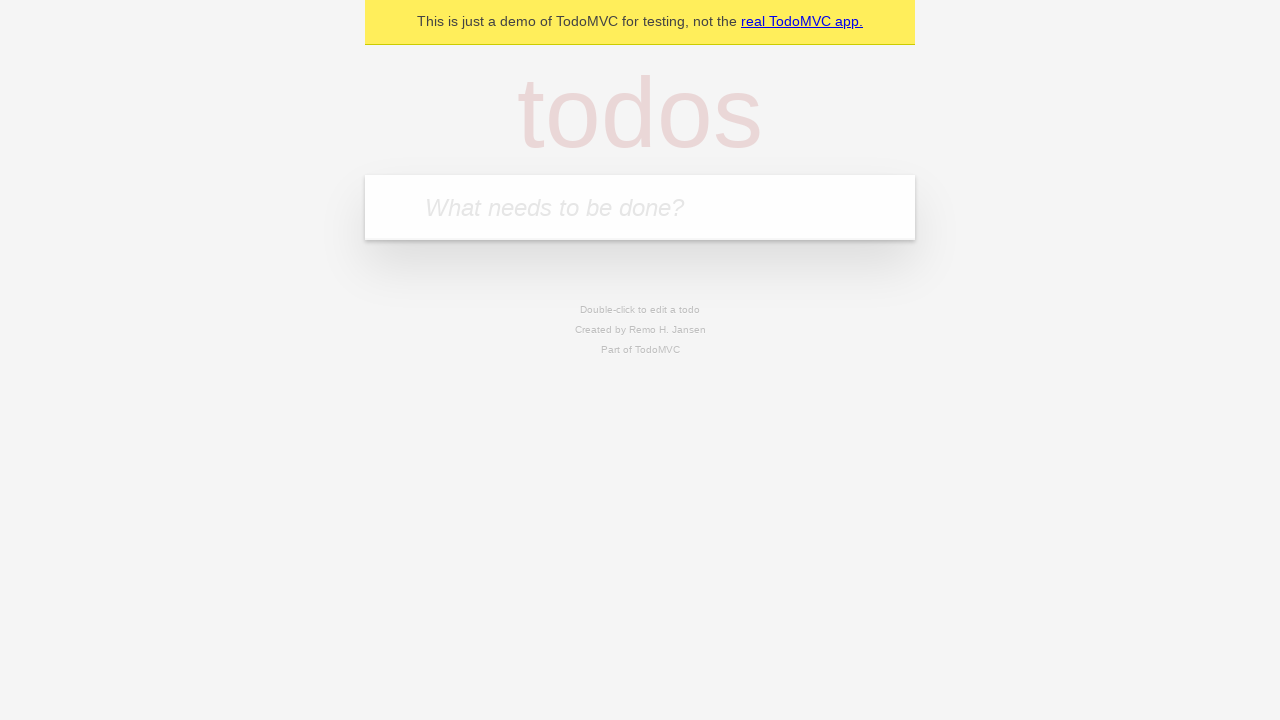

Filled new todo field with 'buy some cheese' on internal:attr=[placeholder="What needs to be done?"i]
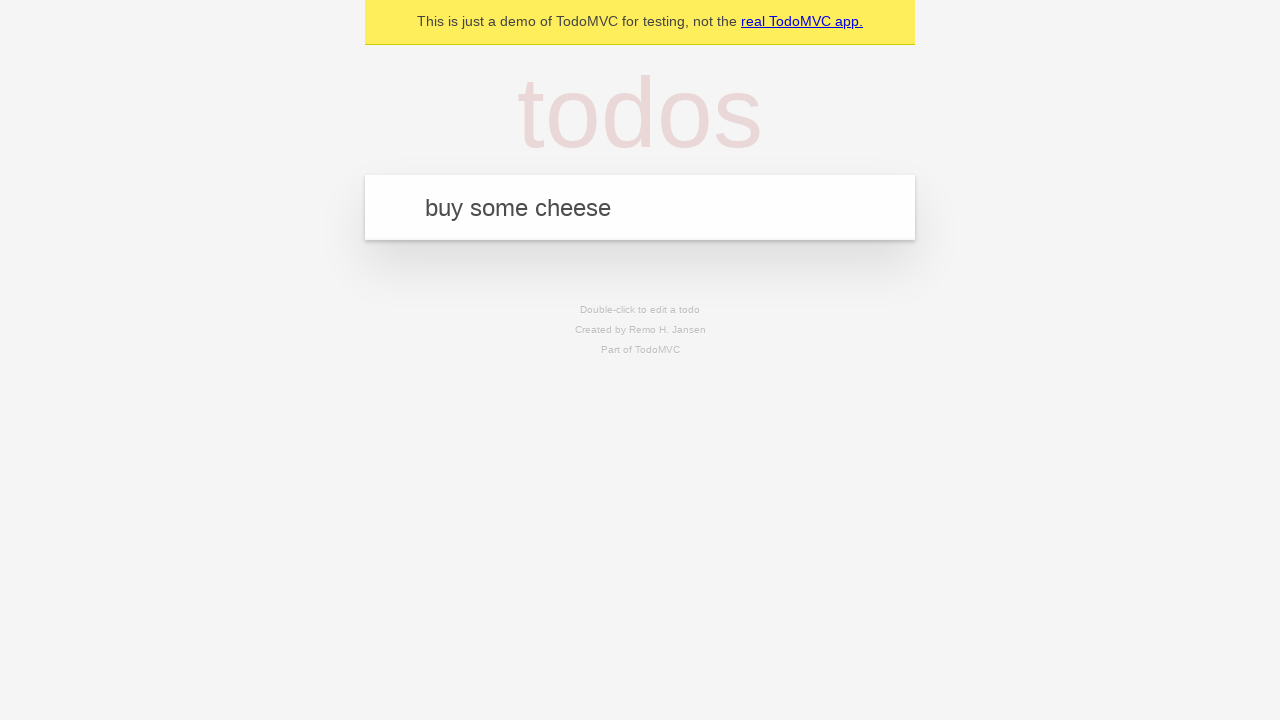

Pressed Enter to add todo 'buy some cheese' on internal:attr=[placeholder="What needs to be done?"i]
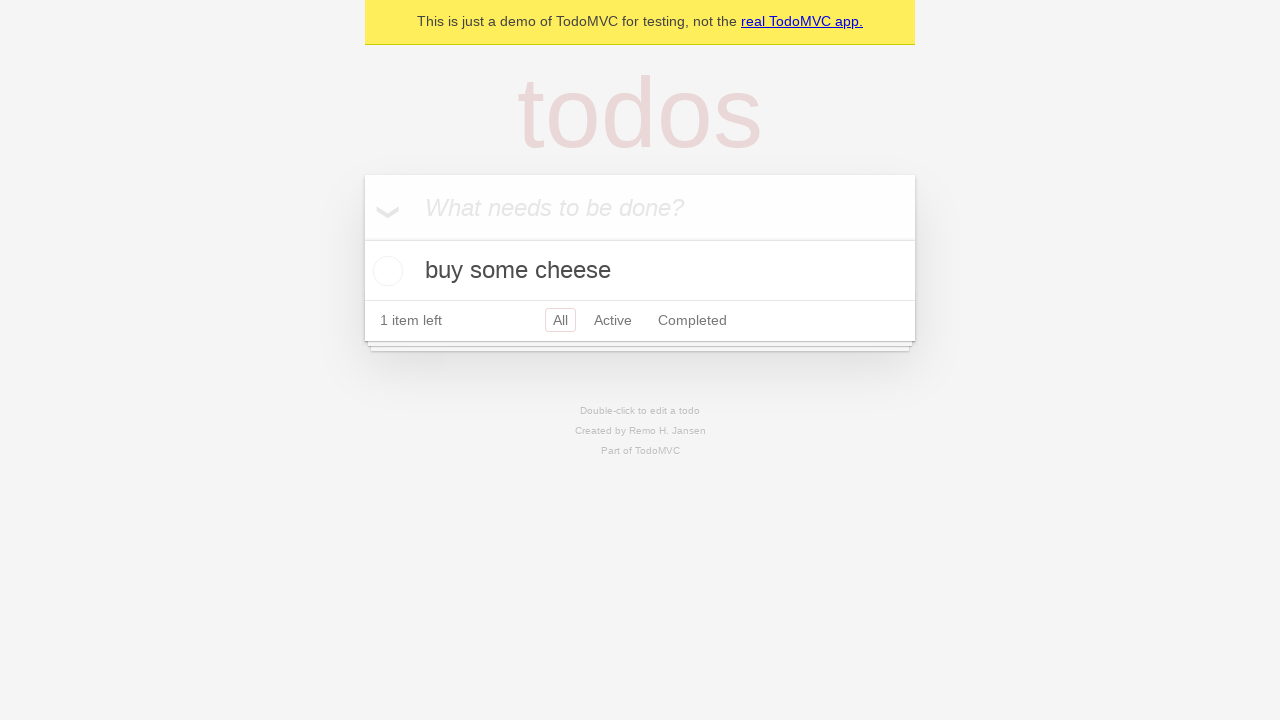

Filled new todo field with 'feed the cat' on internal:attr=[placeholder="What needs to be done?"i]
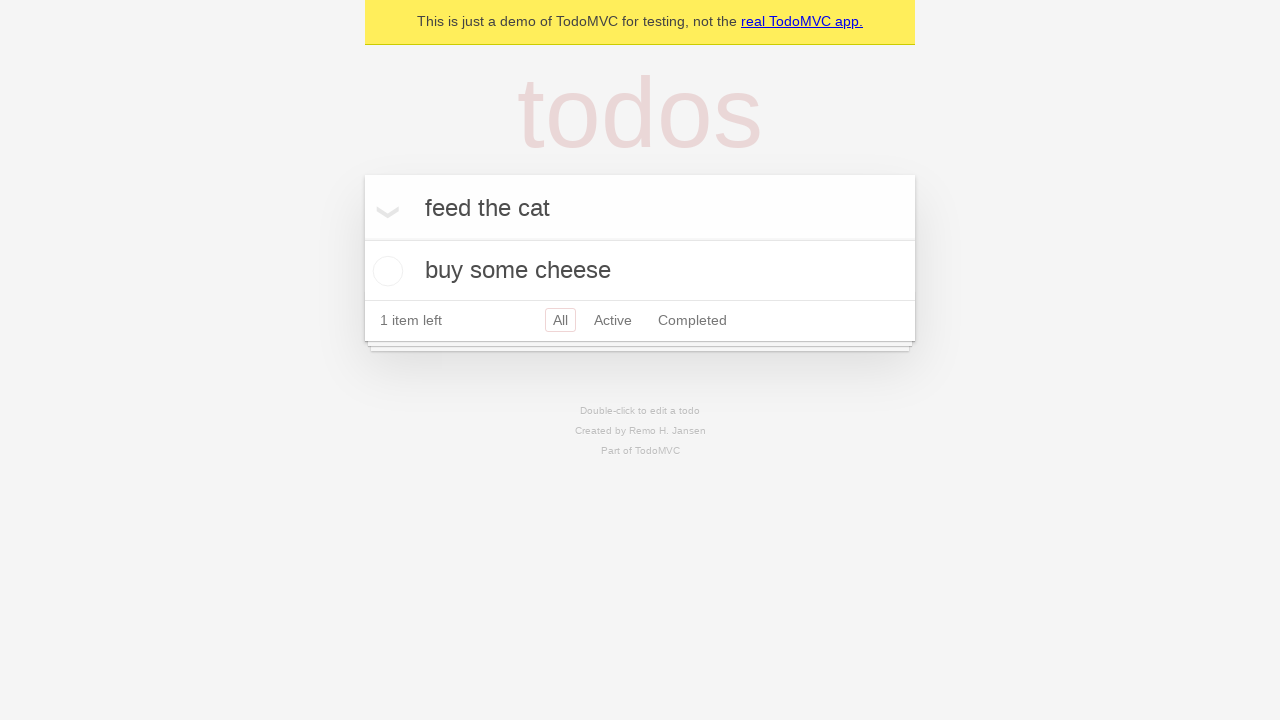

Pressed Enter to add todo 'feed the cat' on internal:attr=[placeholder="What needs to be done?"i]
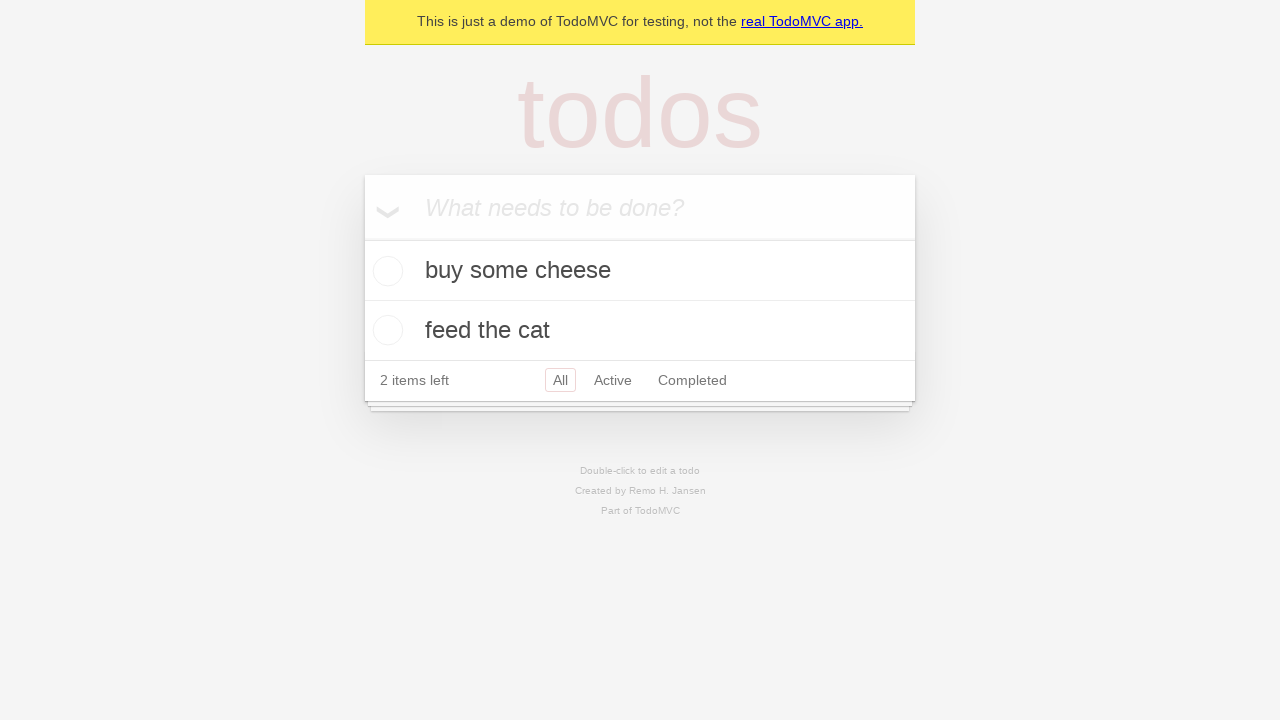

Filled new todo field with 'book a doctors appointment' on internal:attr=[placeholder="What needs to be done?"i]
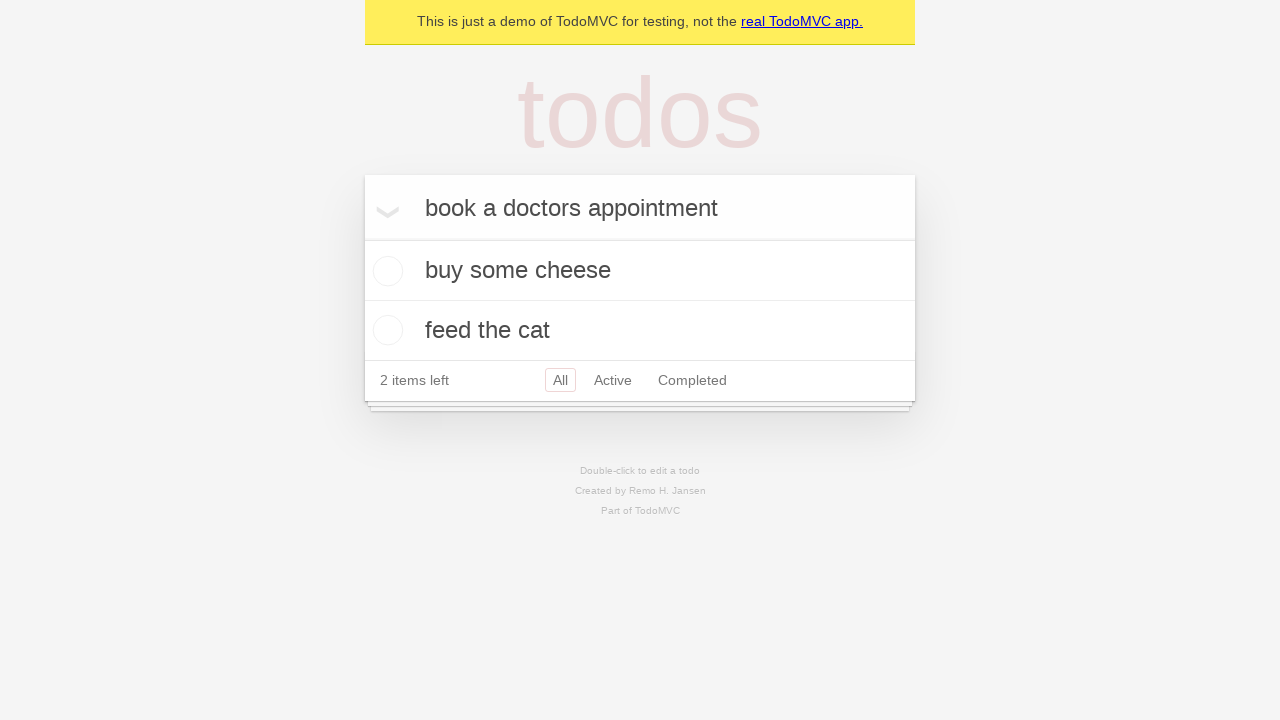

Pressed Enter to add todo 'book a doctors appointment' on internal:attr=[placeholder="What needs to be done?"i]
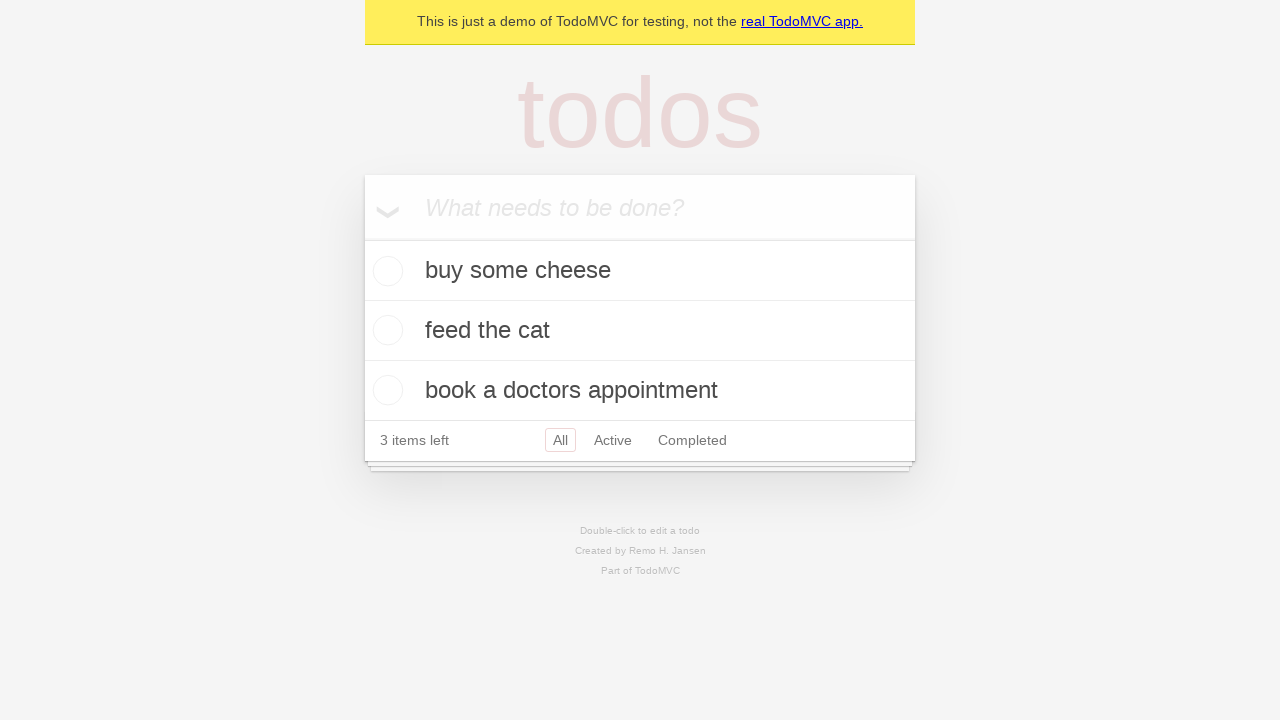

Waited for all 3 todo items to load
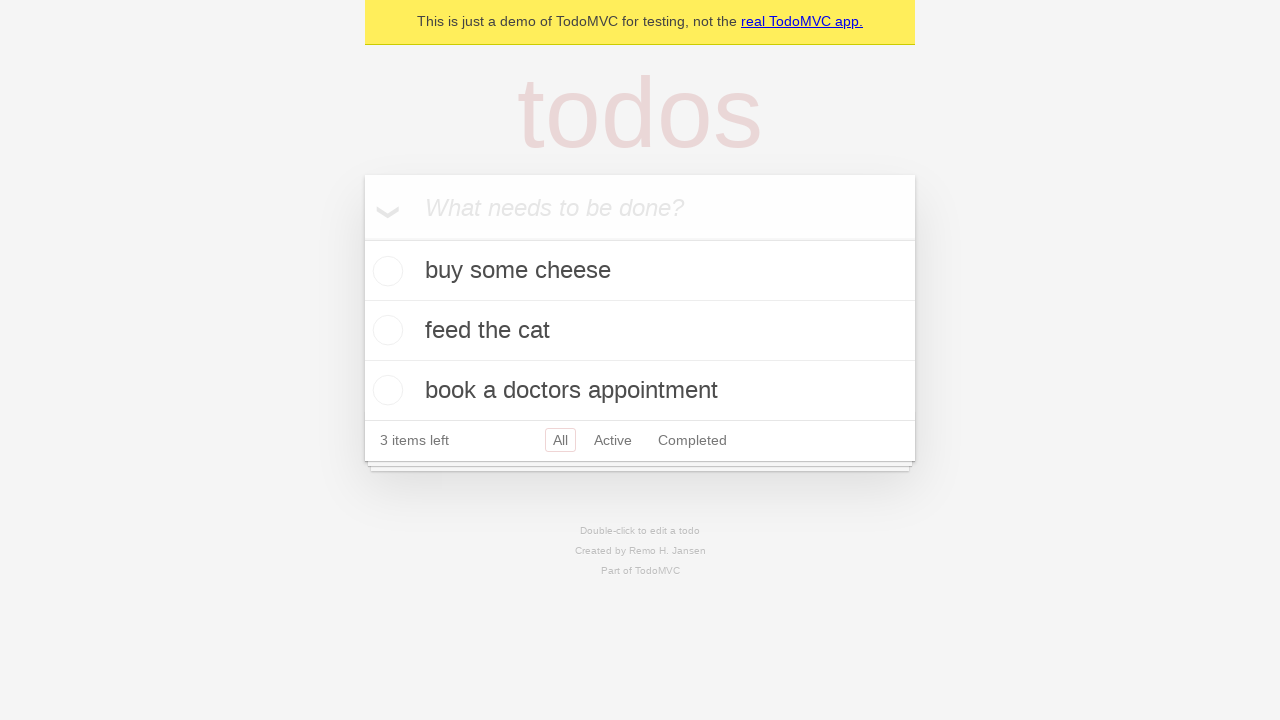

Double-clicked second todo item to enter edit mode at (640, 331) on internal:testid=[data-testid="todo-item"s] >> nth=1
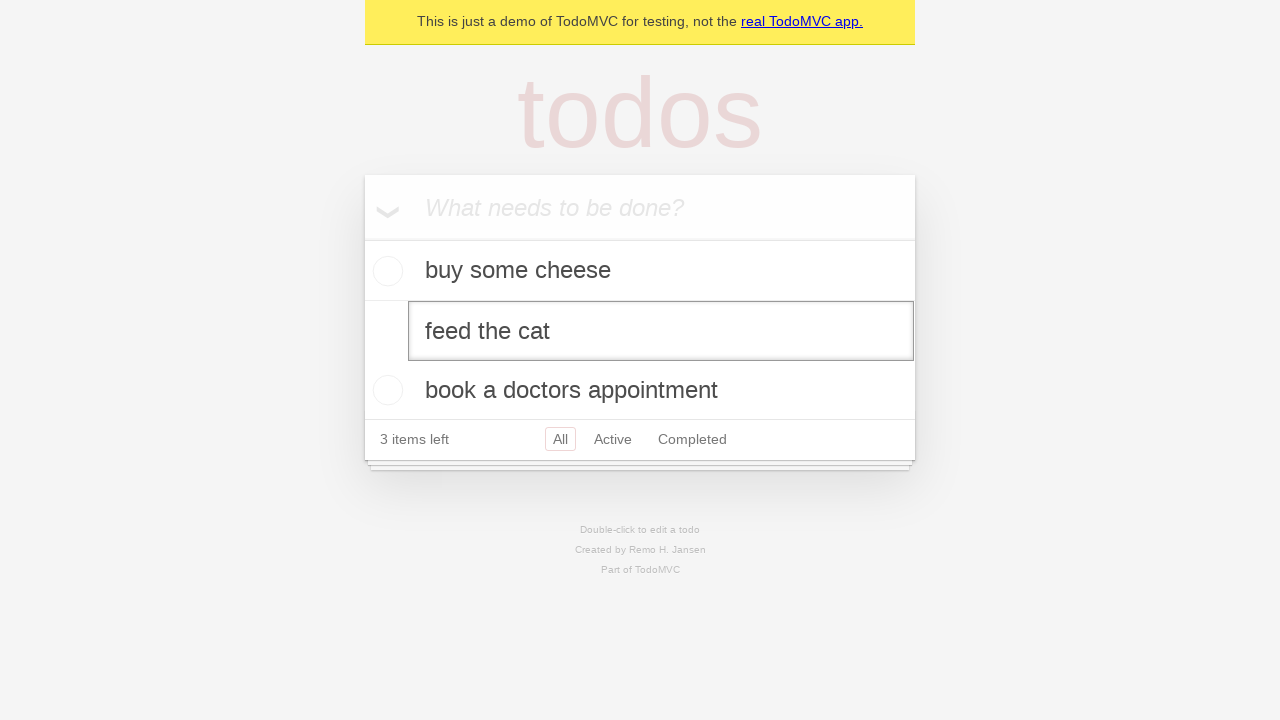

Filled edit textbox with 'buy some sausages' on internal:testid=[data-testid="todo-item"s] >> nth=1 >> internal:role=textbox[nam
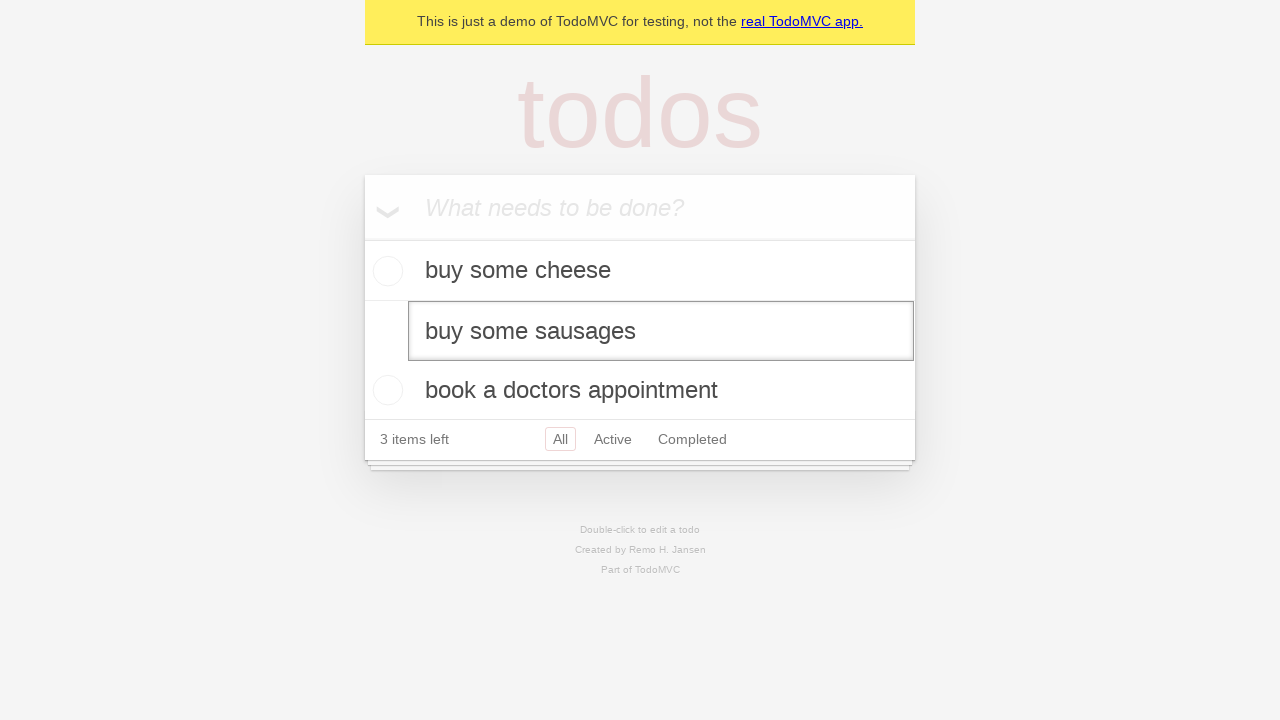

Triggered blur event on edit textbox to save changes
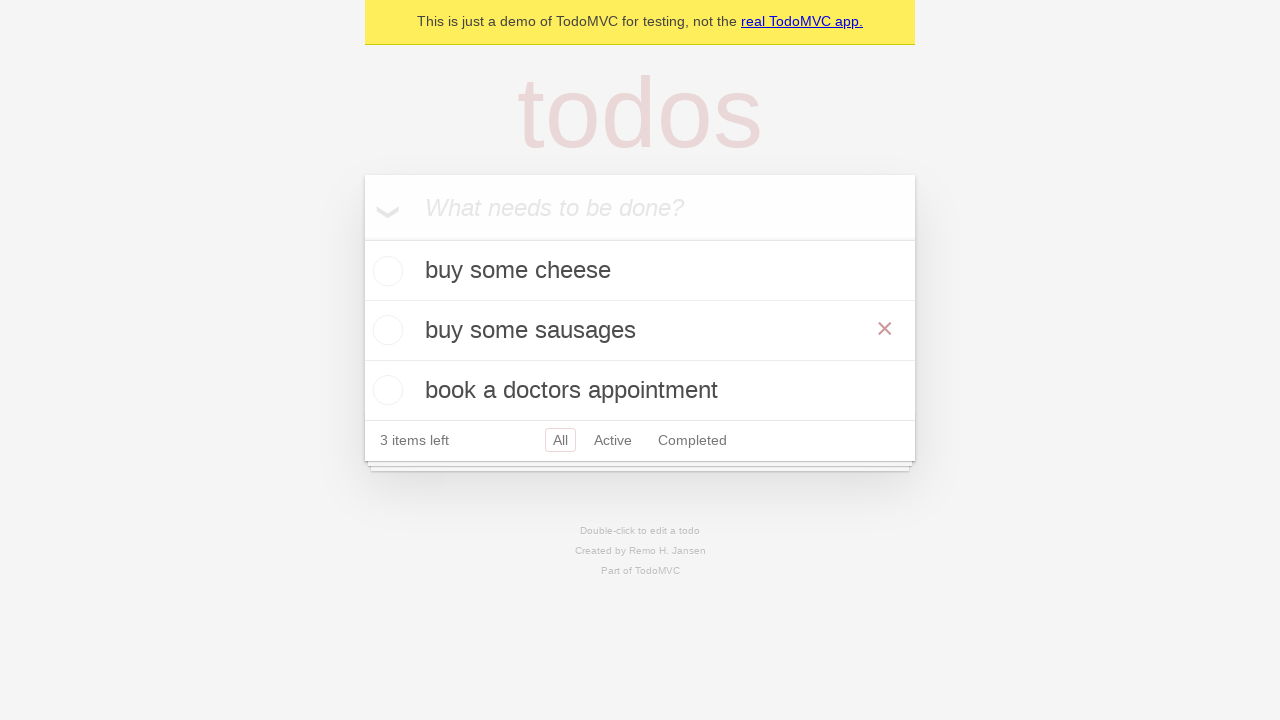

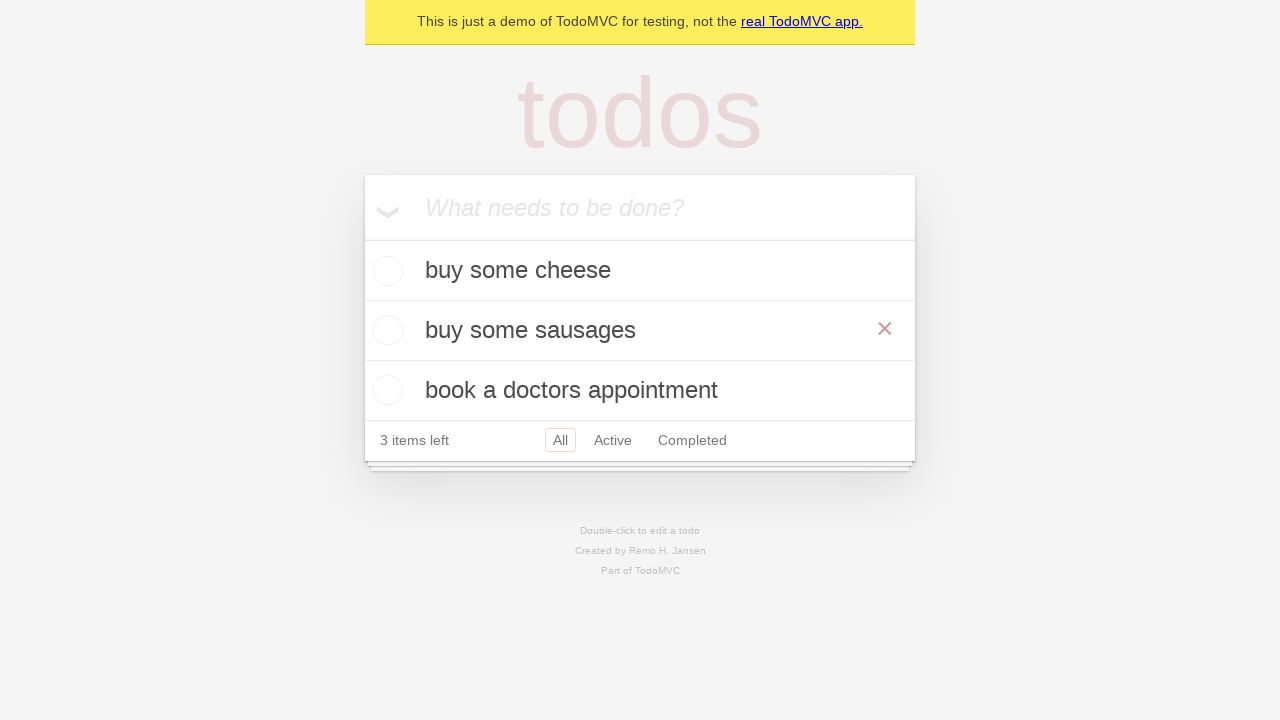